Tests a web form by filling in a text field and submitting the form, then verifying the success message

Starting URL: https://www.selenium.dev/selenium/web/web-form.html

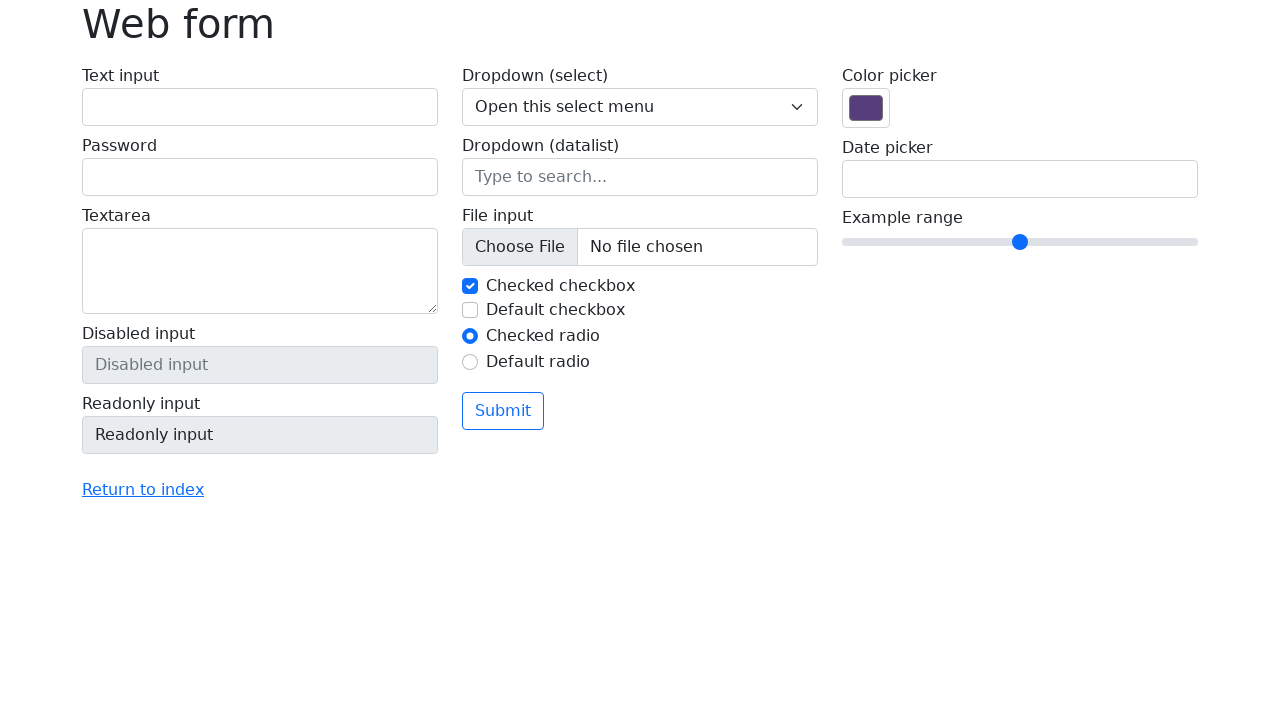

Filled text field with 'Selenium' on input[name='my-text']
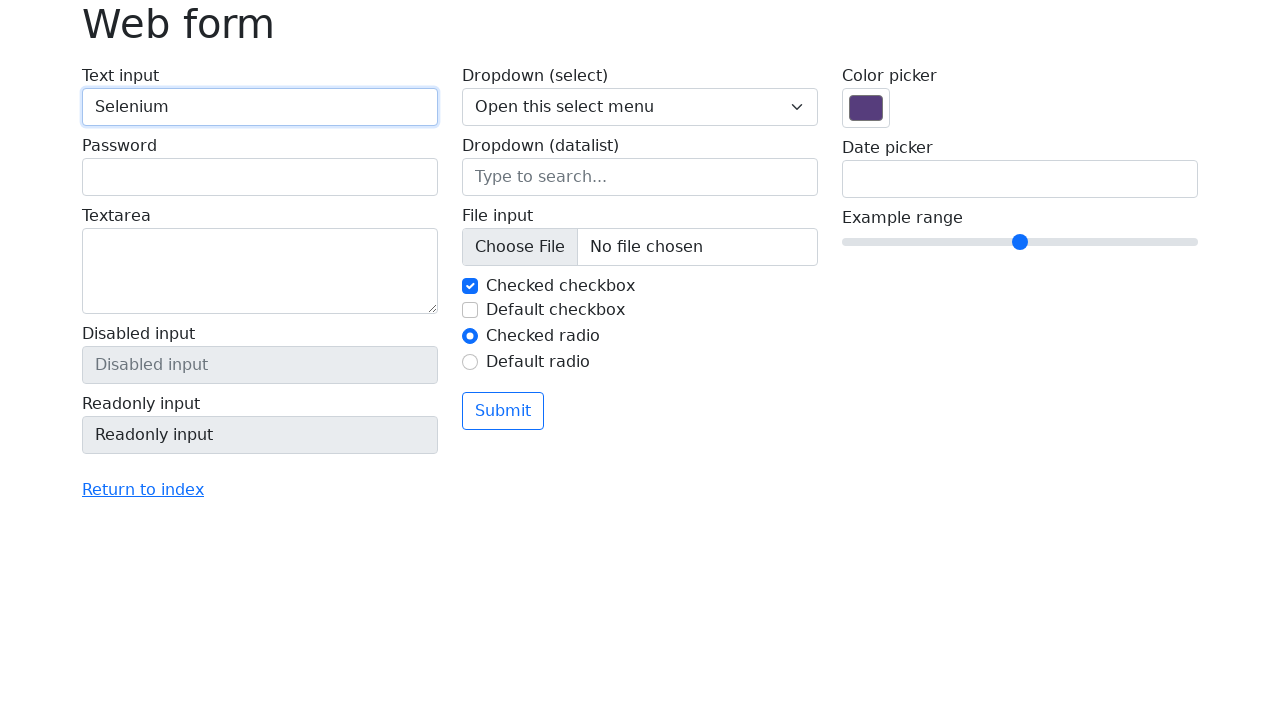

Clicked submit button at (503, 411) on button
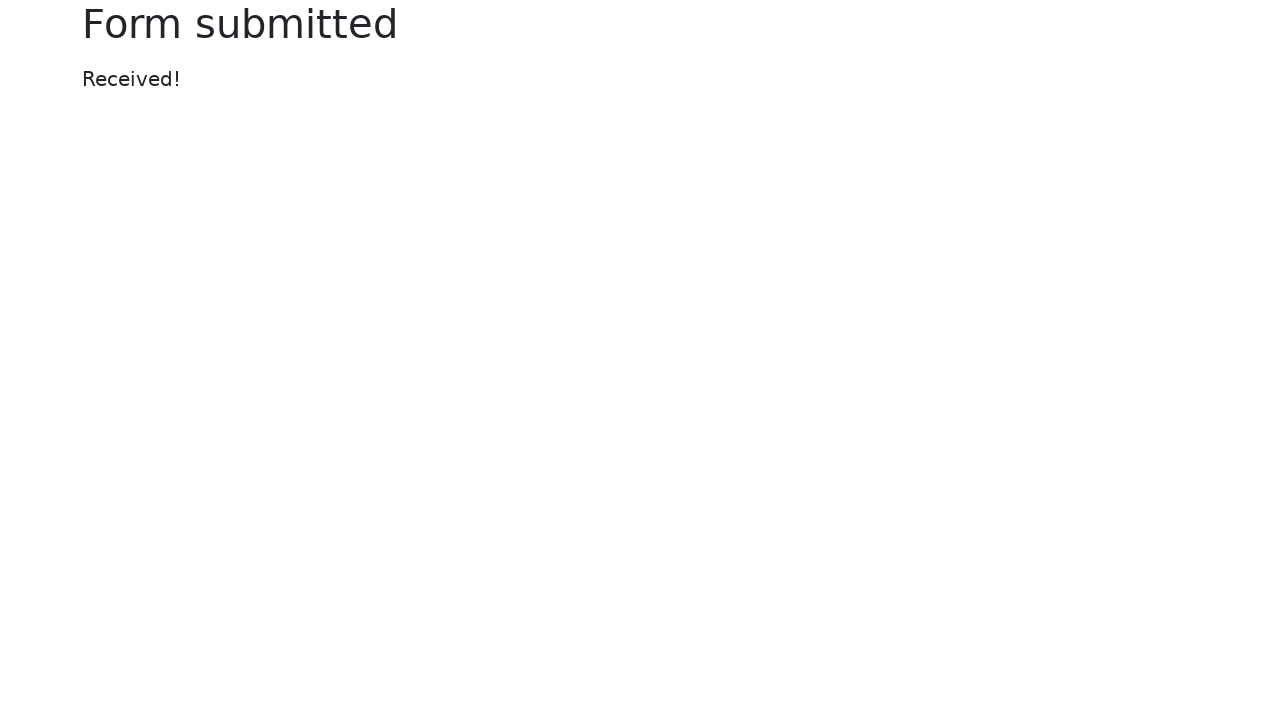

Success message appeared after form submission
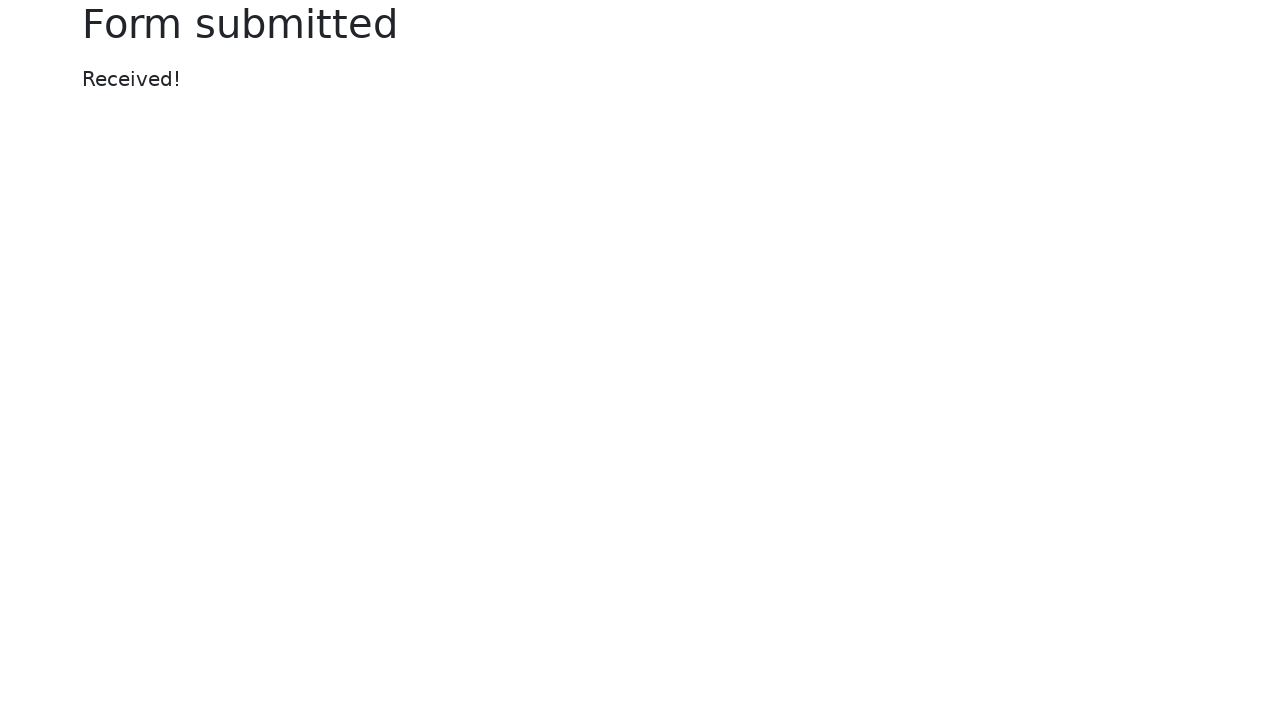

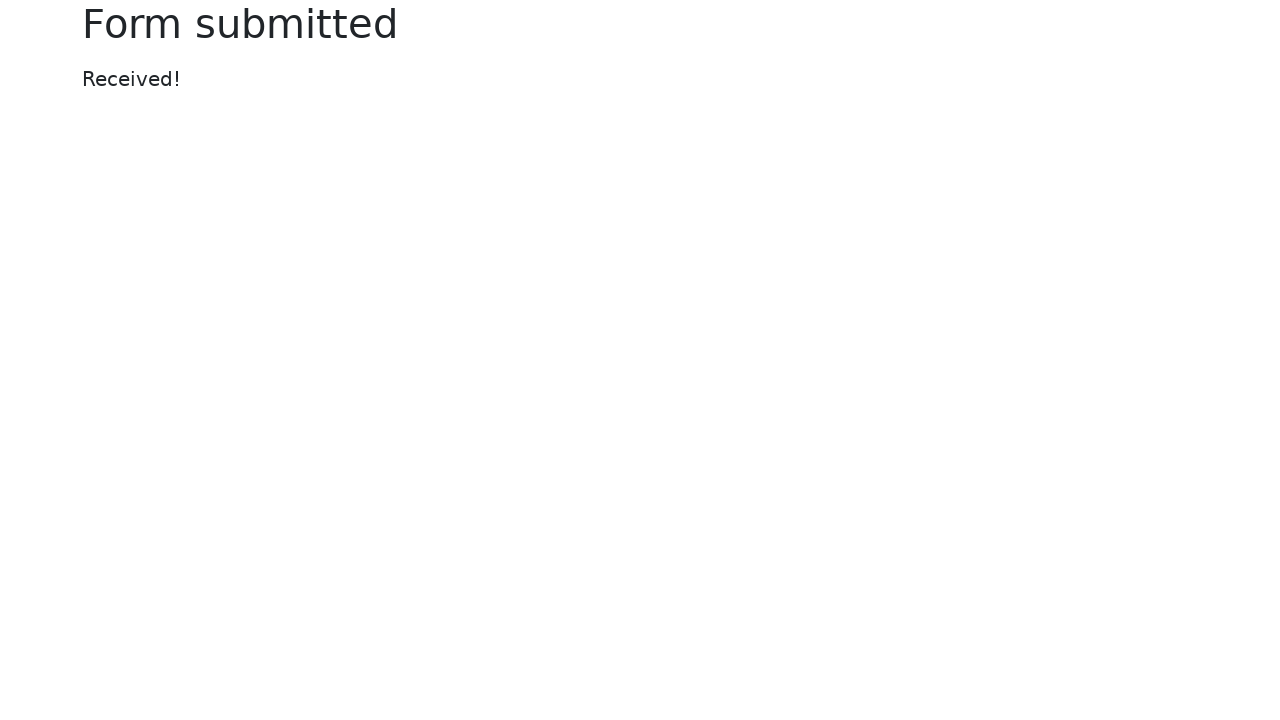